Tests a practice form by filling out various form fields including checkbox, name, password, email, radio buttons, and date, then submits the form and verifies success message appears

Starting URL: https://rahulshettyacademy.com/angularpractice/

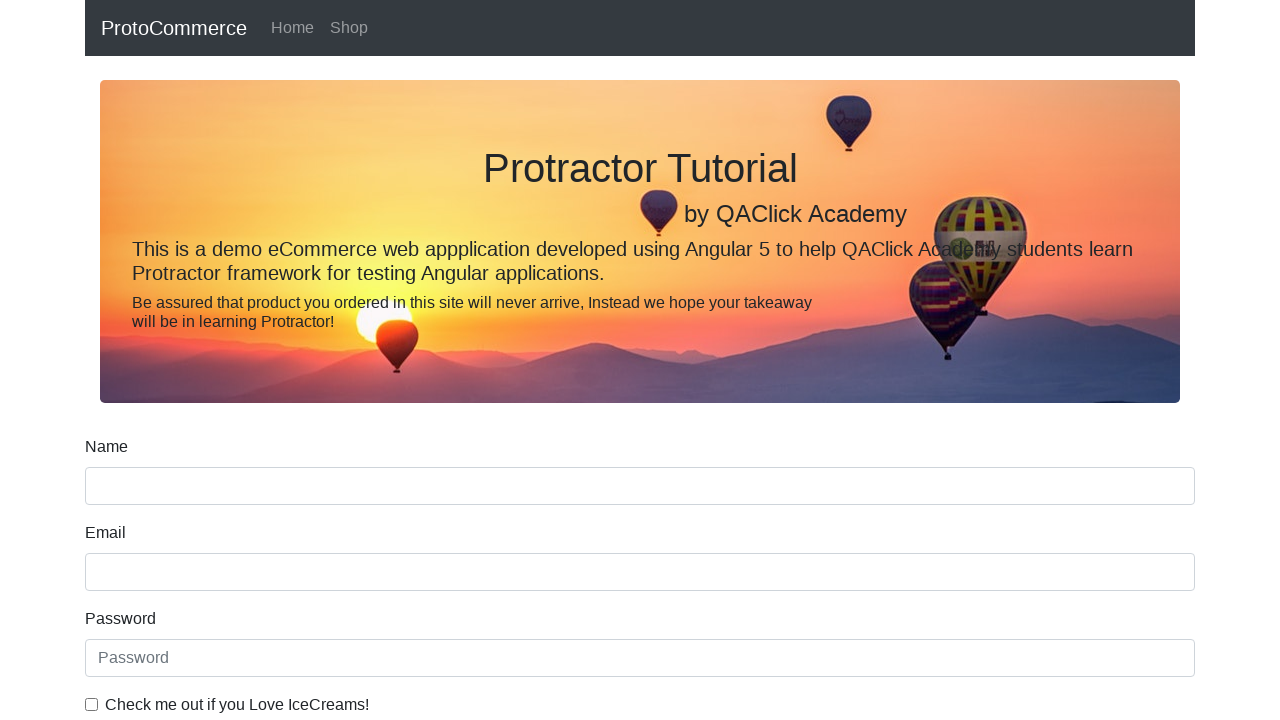

Clicked the checkbox to enable it at (92, 704) on #exampleCheck1
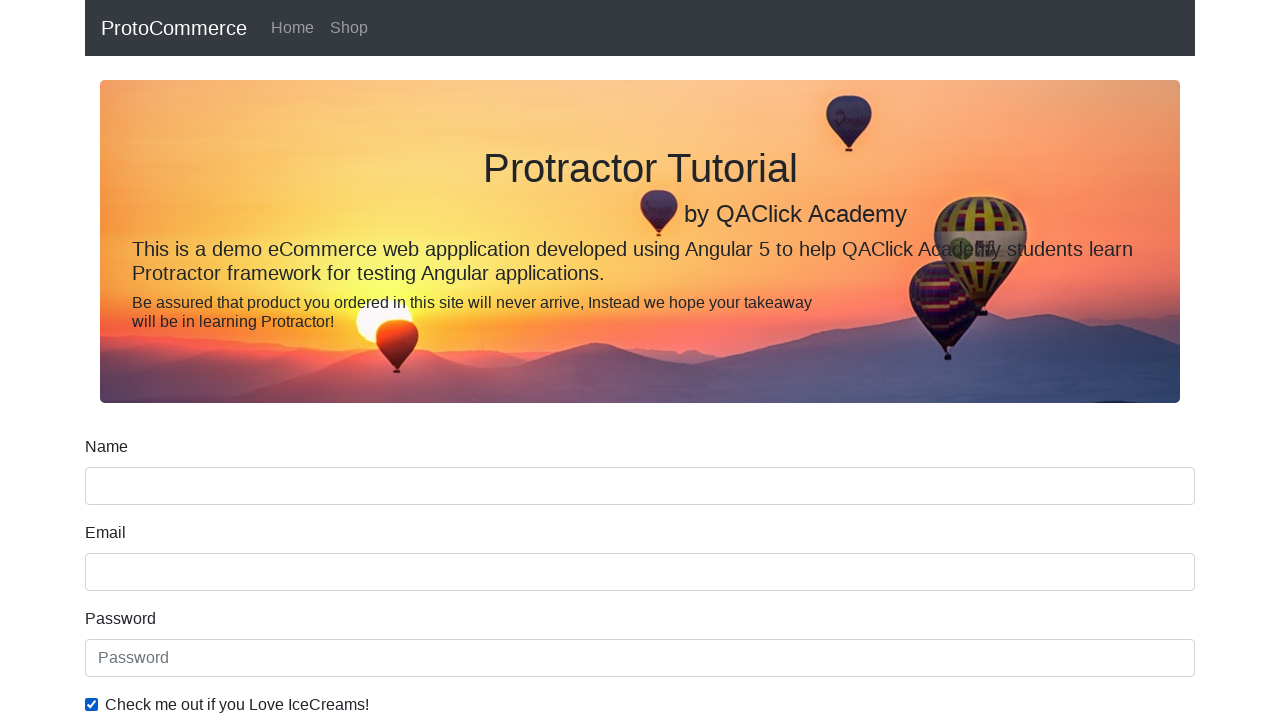

Filled in name field with 'Blake' on input[name='name']
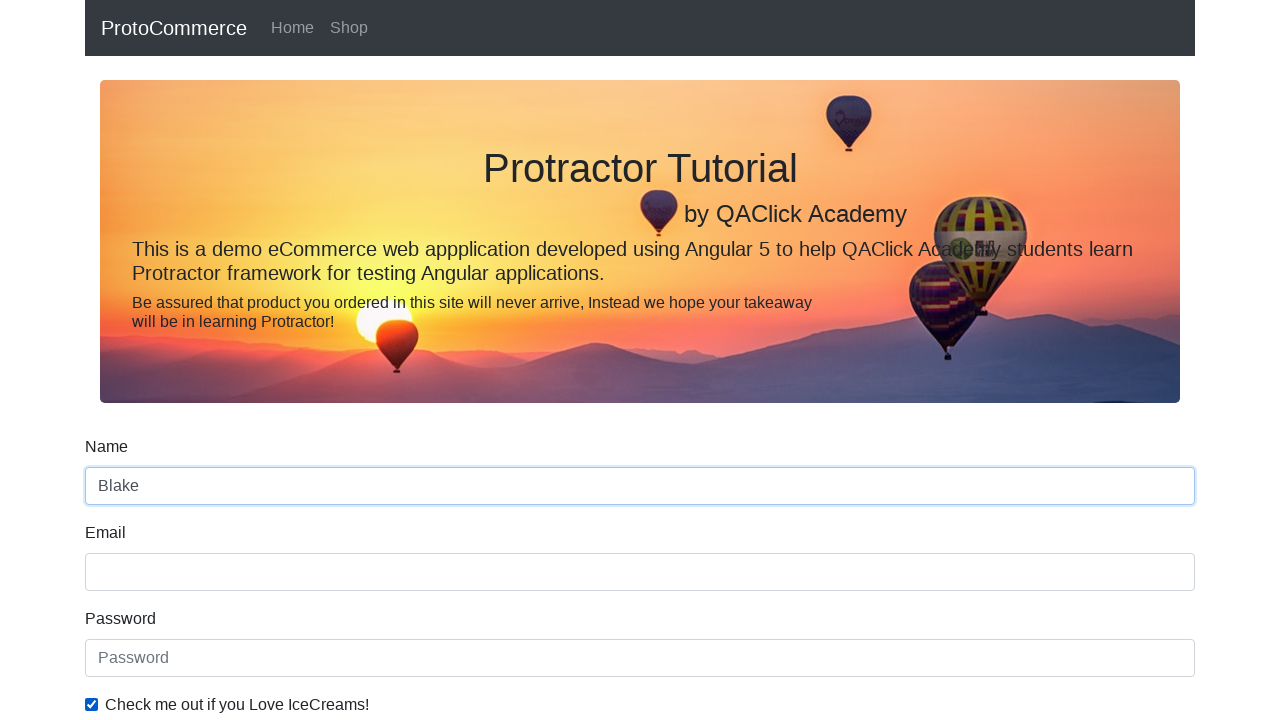

Filled in password field with 'Test' on #exampleInputPassword1
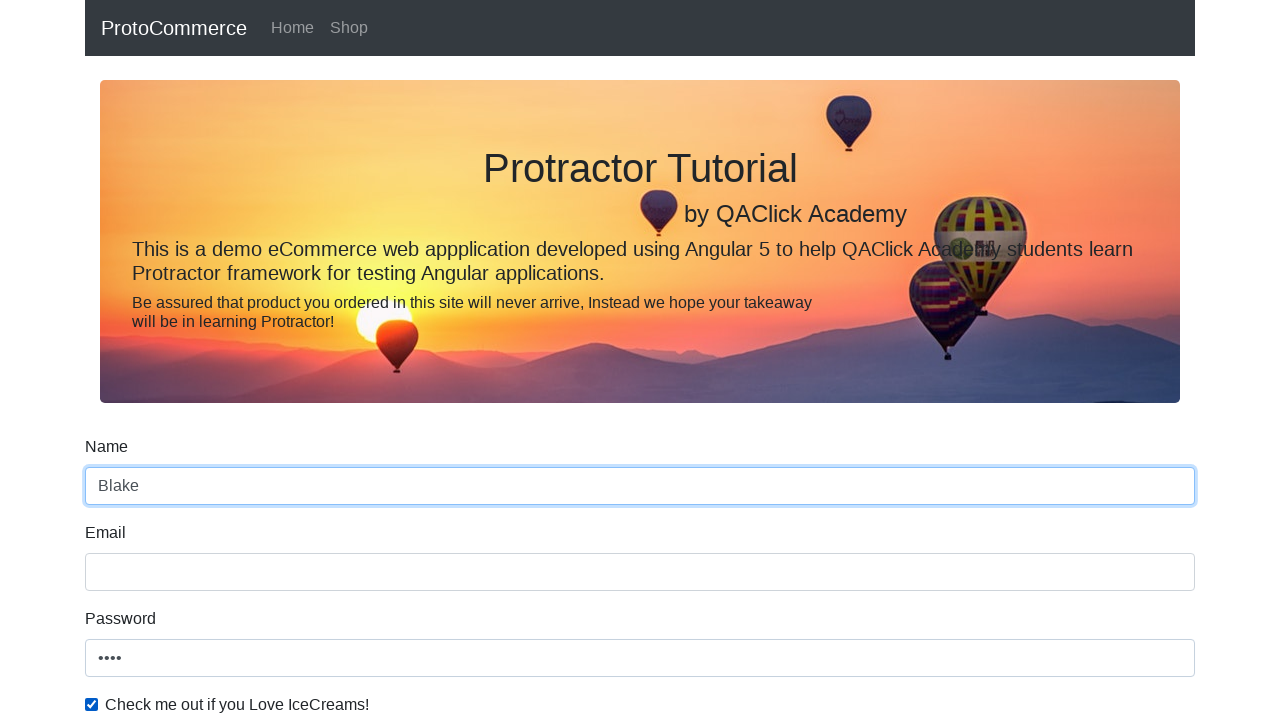

Filled in email field with 'nonyabidness@nope.com' on input[name='email']
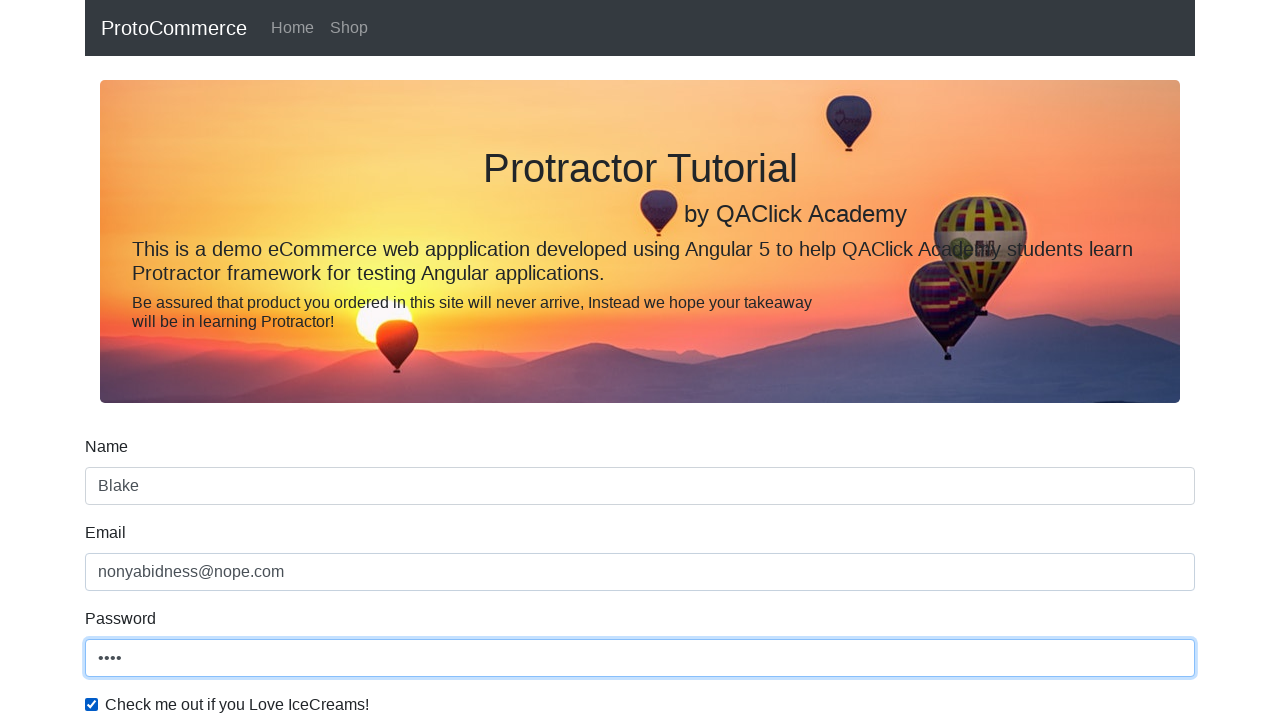

Unchecked the checkbox at (92, 704) on #exampleCheck1
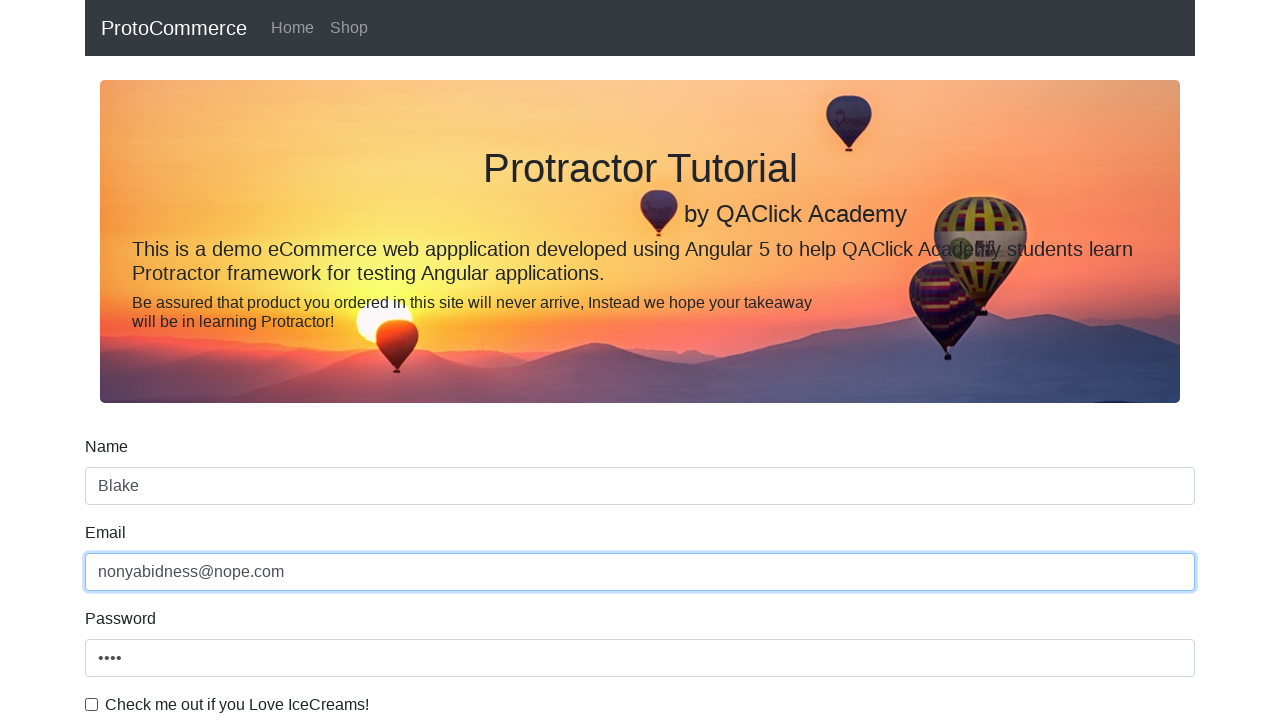

Selected first radio button at (238, 360) on #inlineRadio1
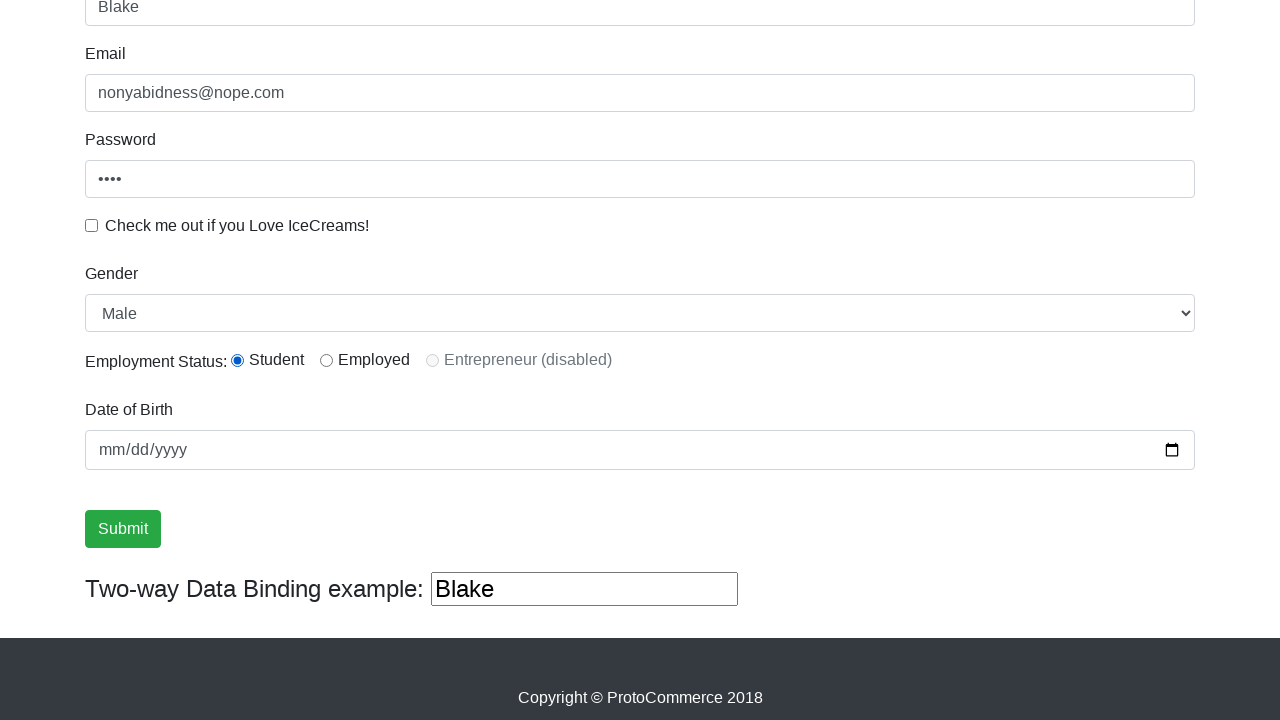

Filled in birthday field with '1994-06-09' on input[name='bday']
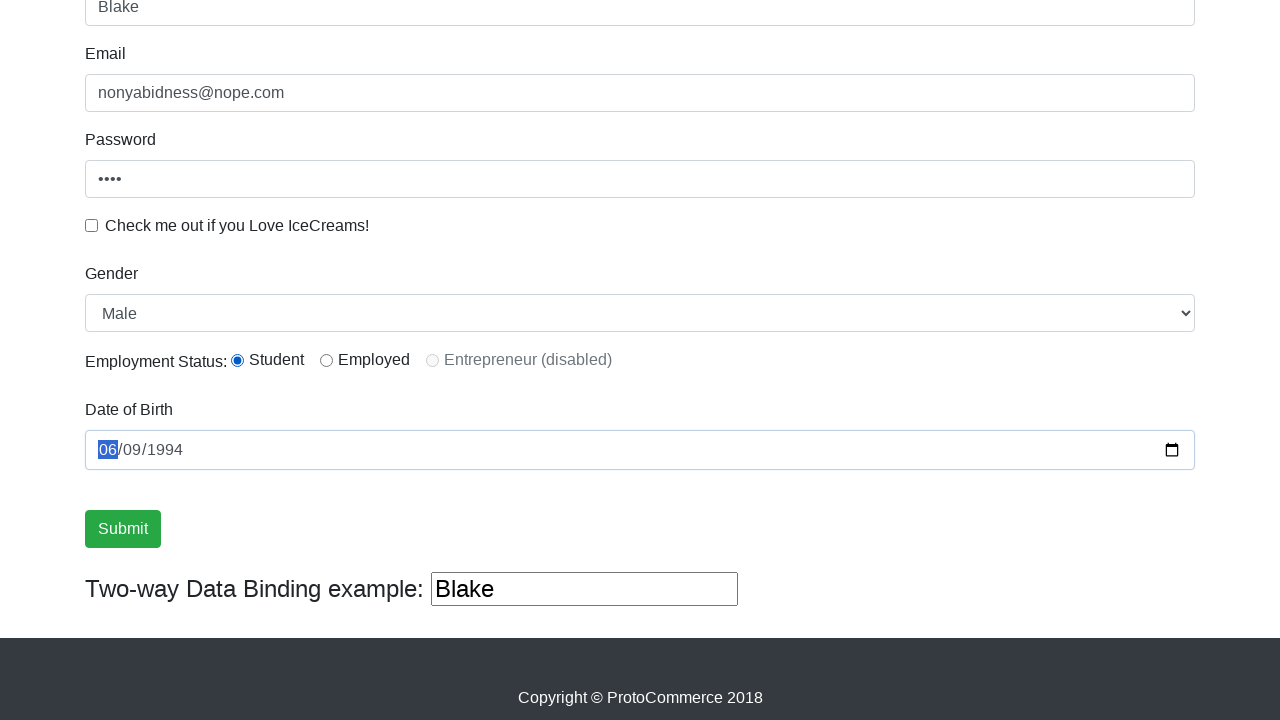

Selected second radio button at (326, 360) on #inlineRadio2
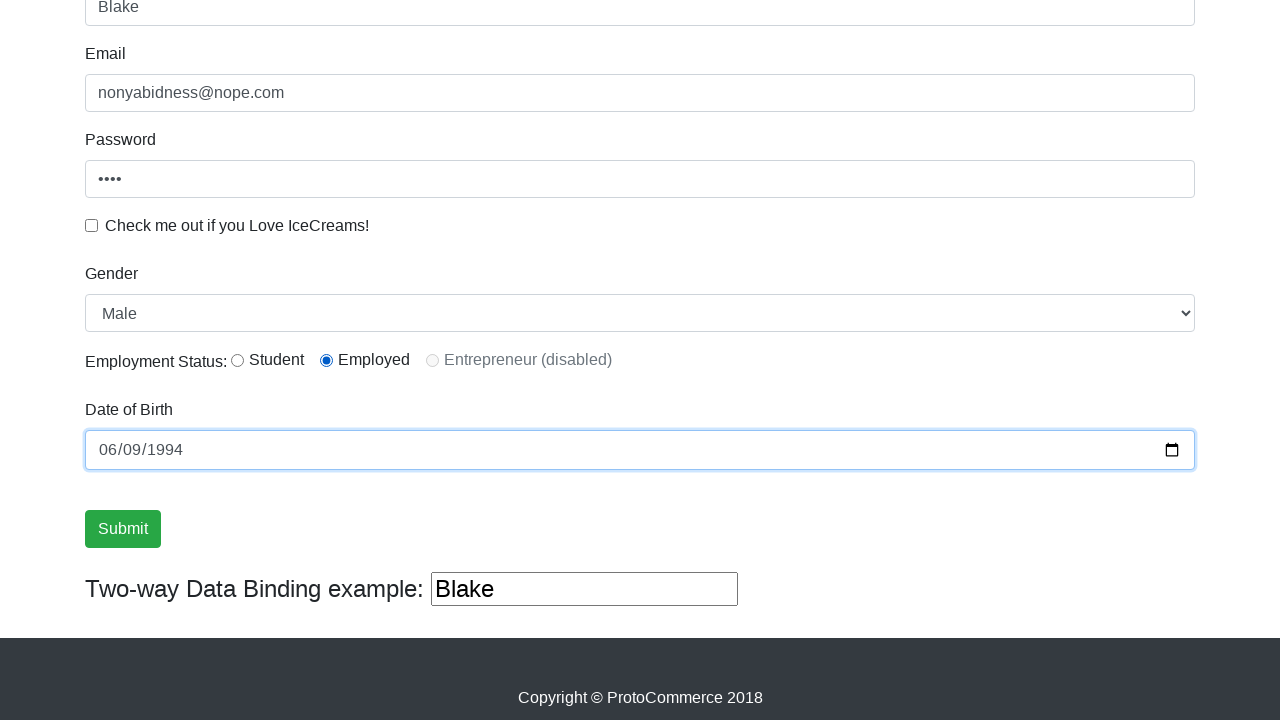

Clicked submit button to submit the form at (123, 529) on input[type='submit']
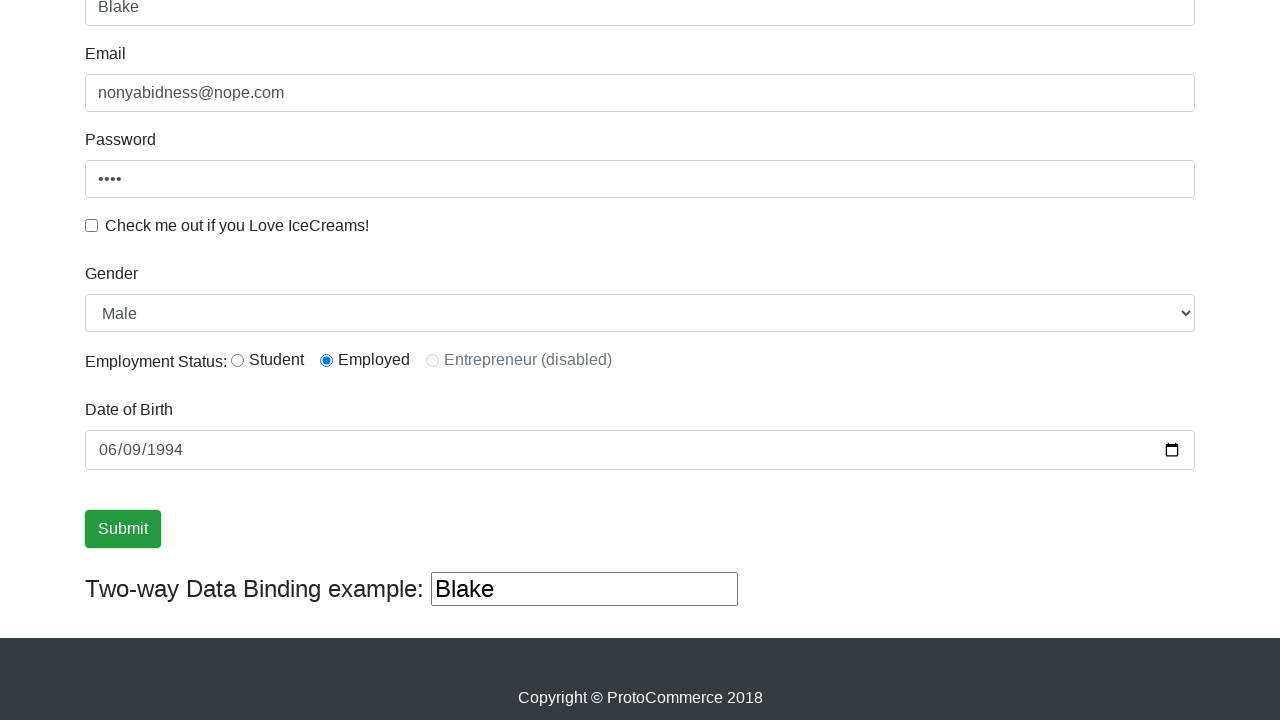

Success message appeared after form submission
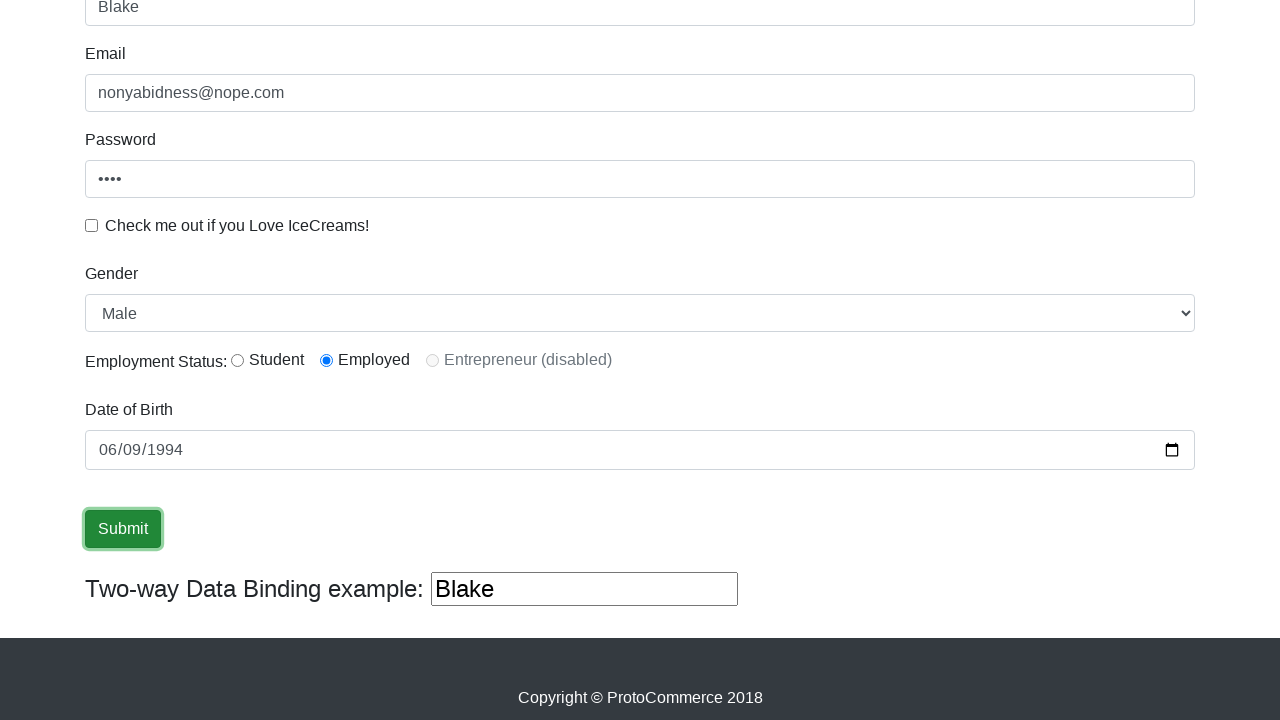

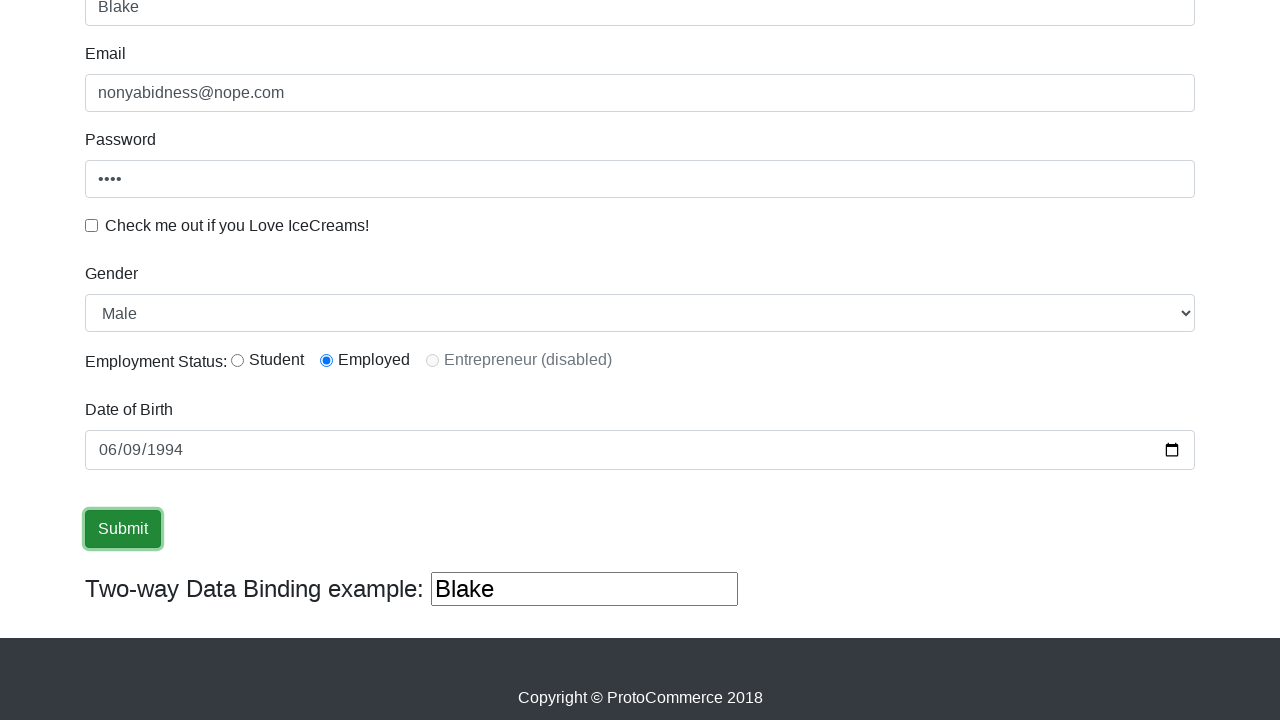